Tests clicking on an active slider element on a signup page to verify slider interaction functionality

Starting URL: https://app.mintpro.in/signup

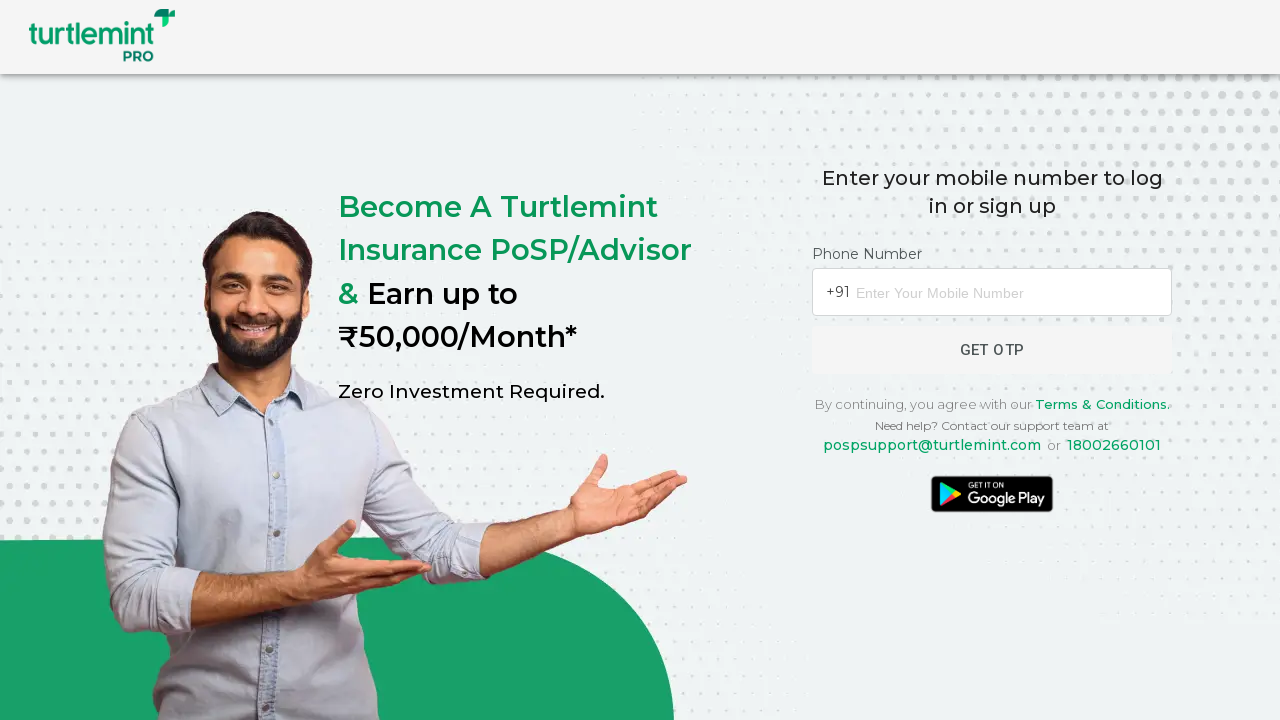

Navigated to signup page at https://app.mintpro.in/signup
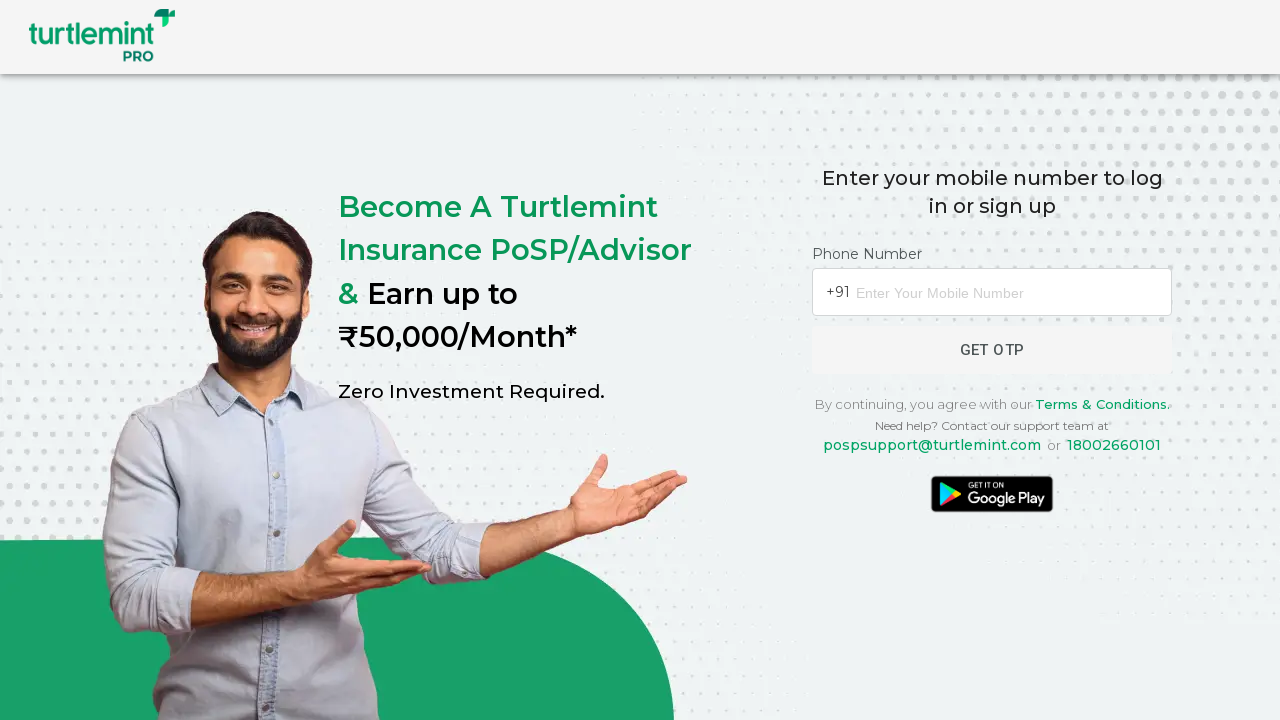

Clicked on active slider element to test slider interaction functionality at (485, 360) on div.slick-slide.slick-active.slick-current[aria-hidden='false']
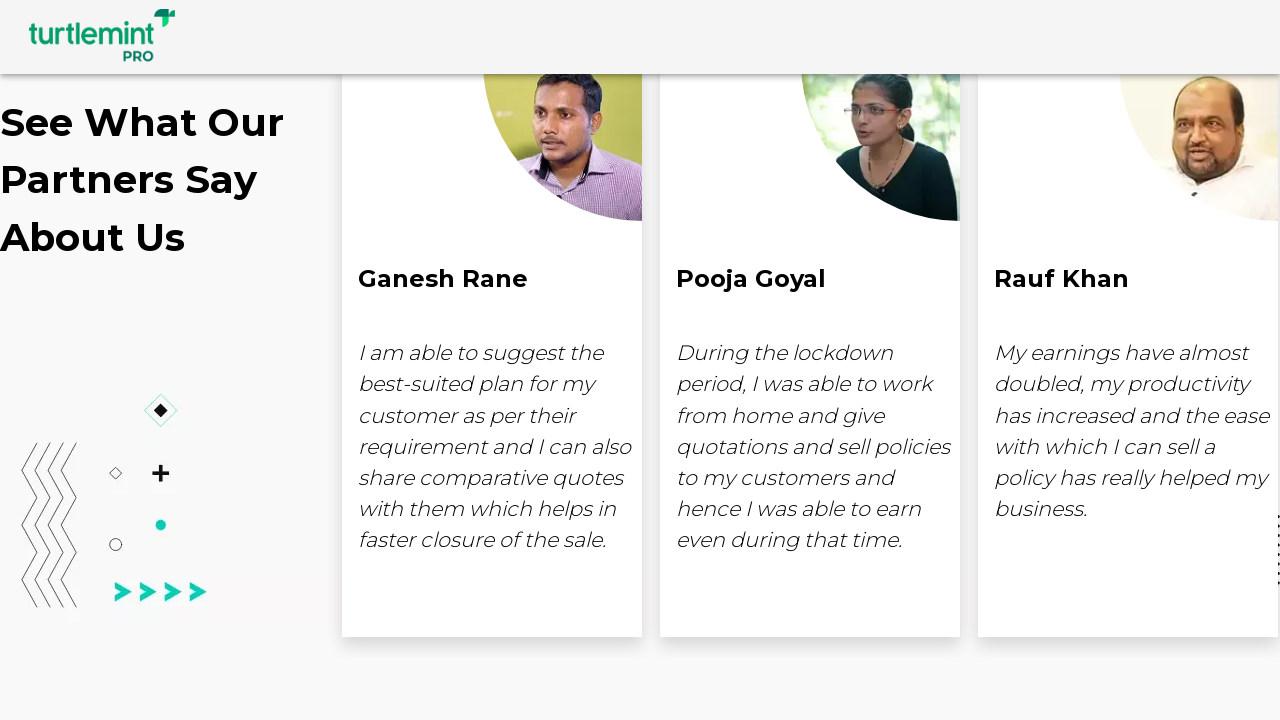

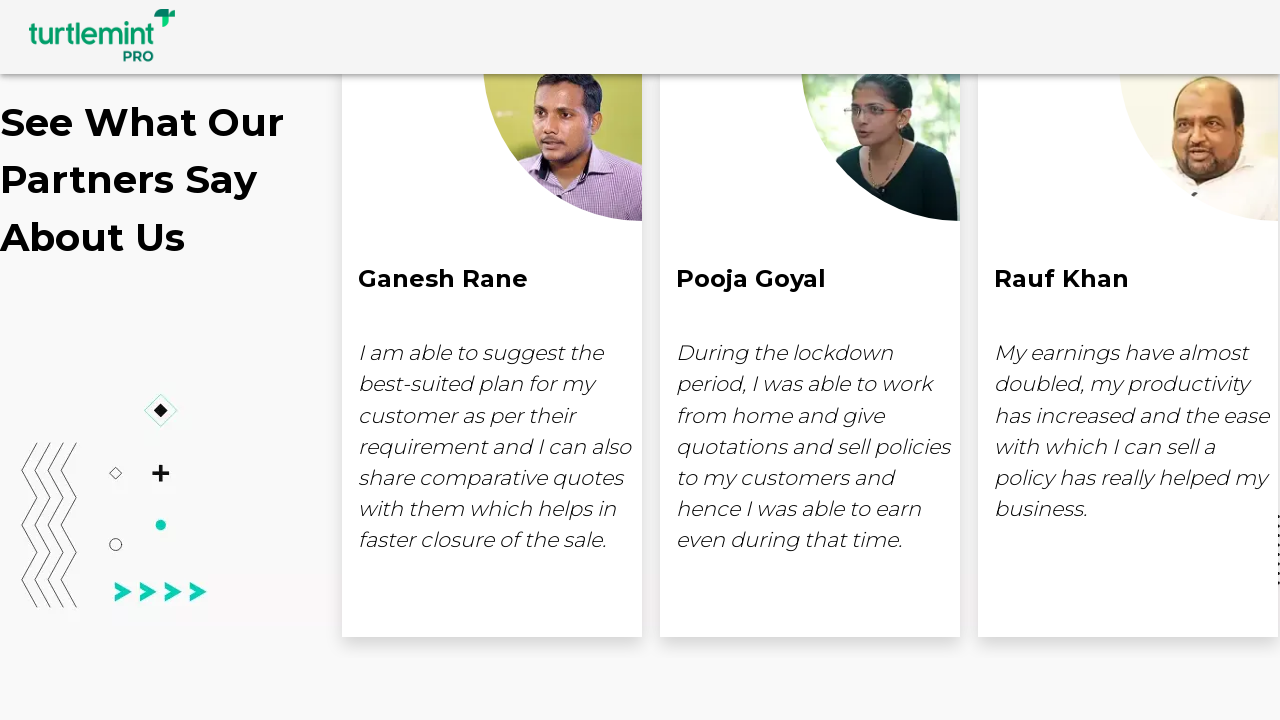